Waits for price to reach $100, clicks book button, solves a math problem and submits the answer

Starting URL: http://suninjuly.github.io/explicit_wait2.html

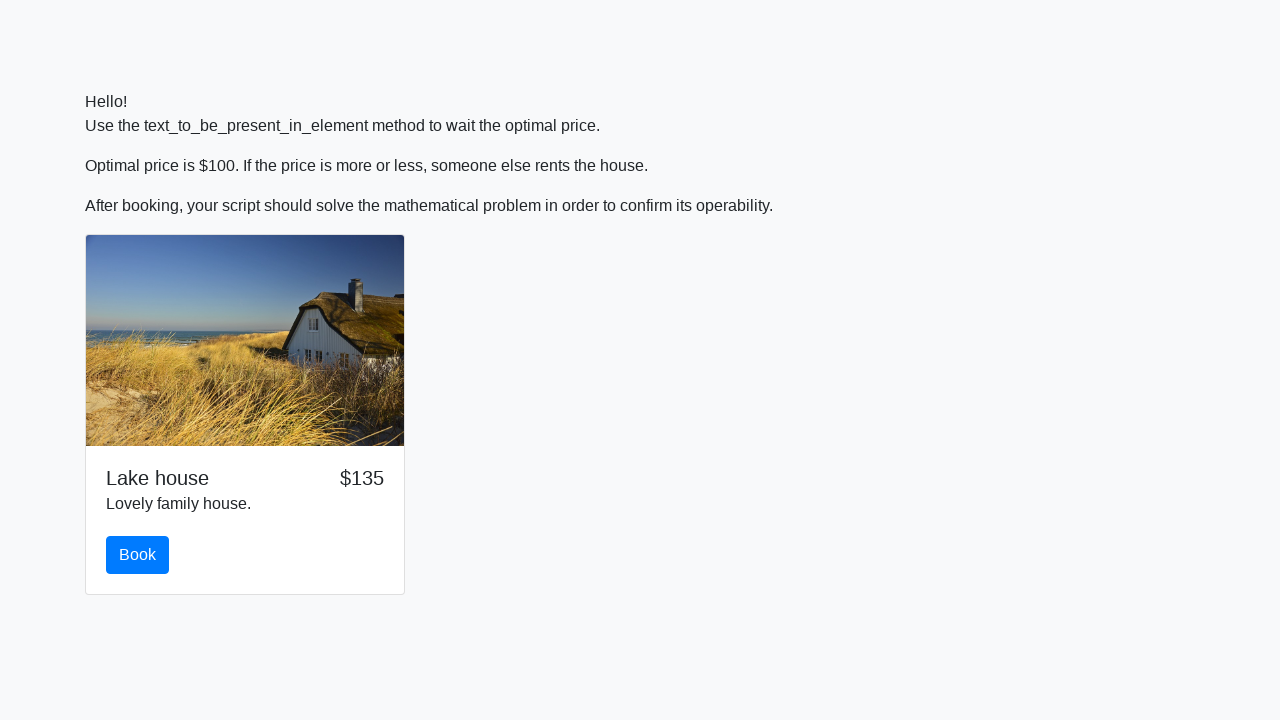

Waited for price to reach $100
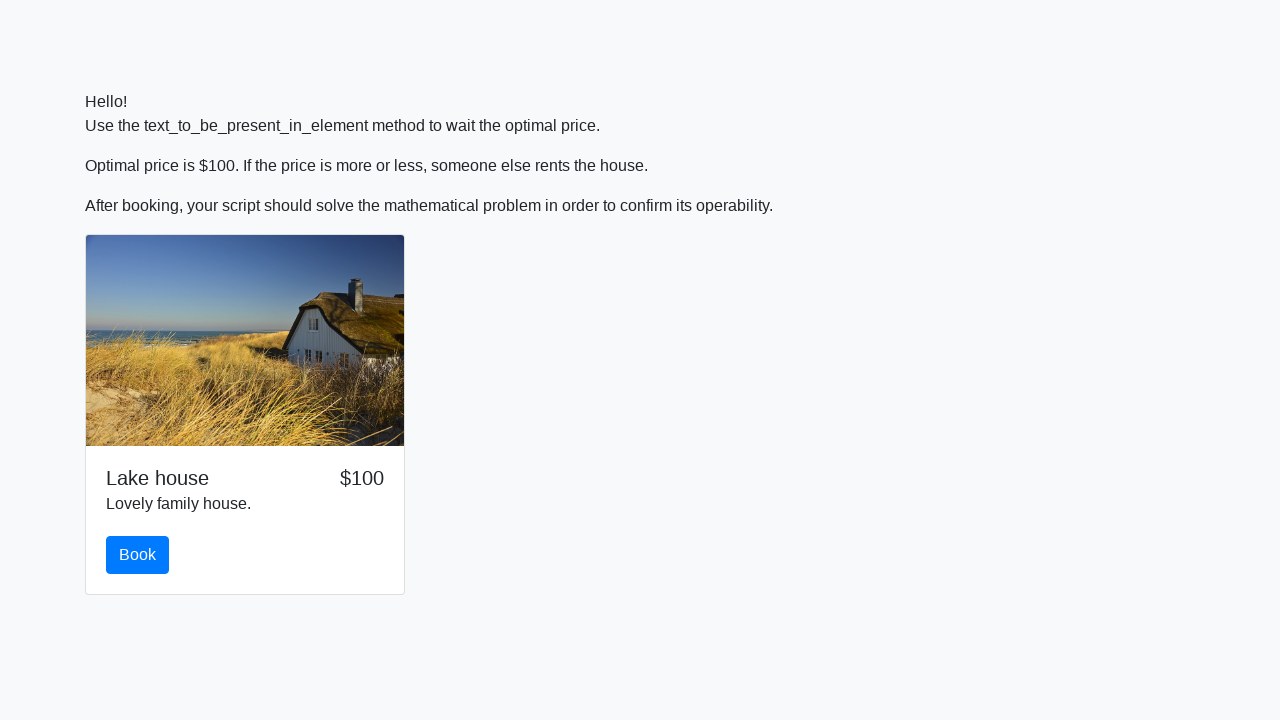

Clicked the book button at (138, 555) on #book
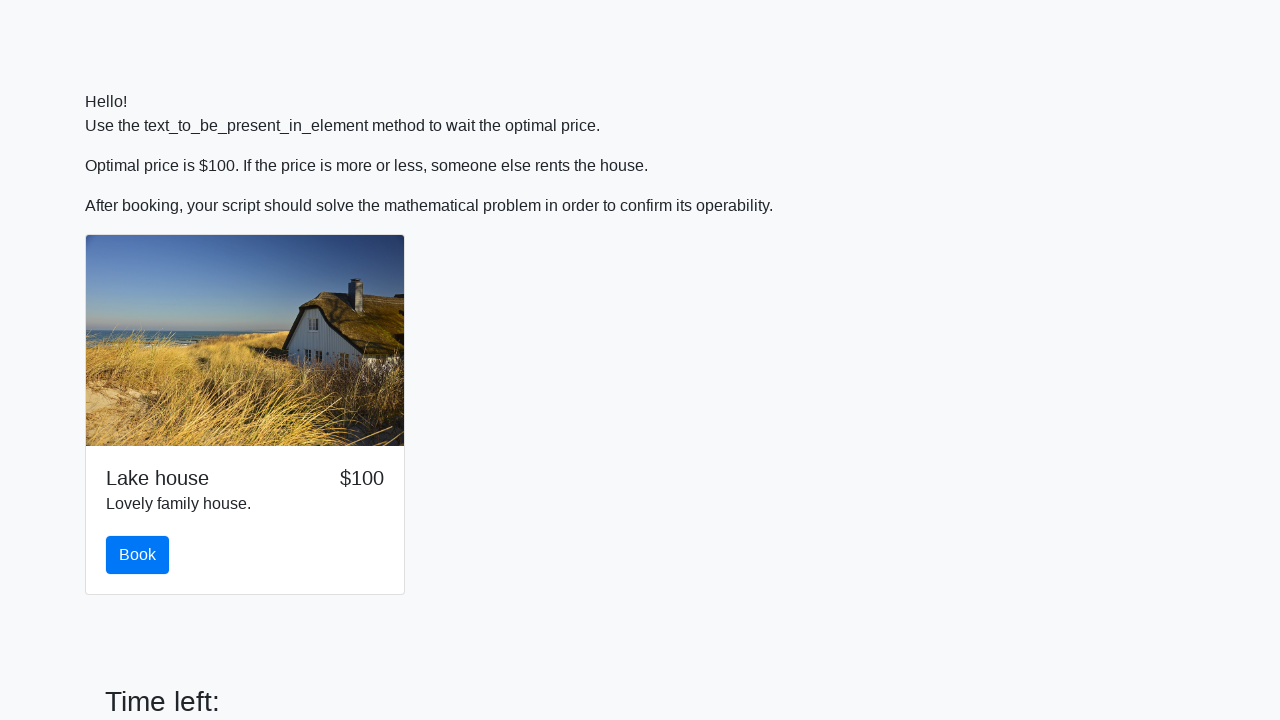

Retrieved X value from input element: 131
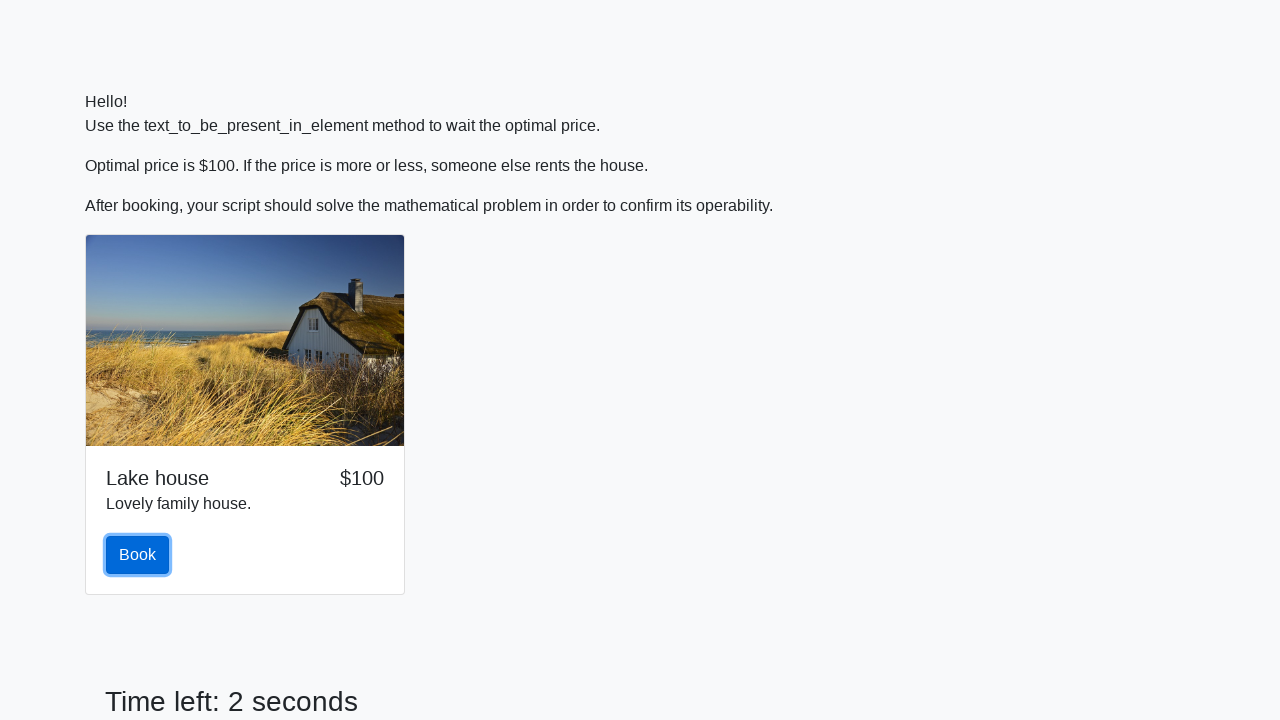

Calculated answer using math formula: 2.276163152155296
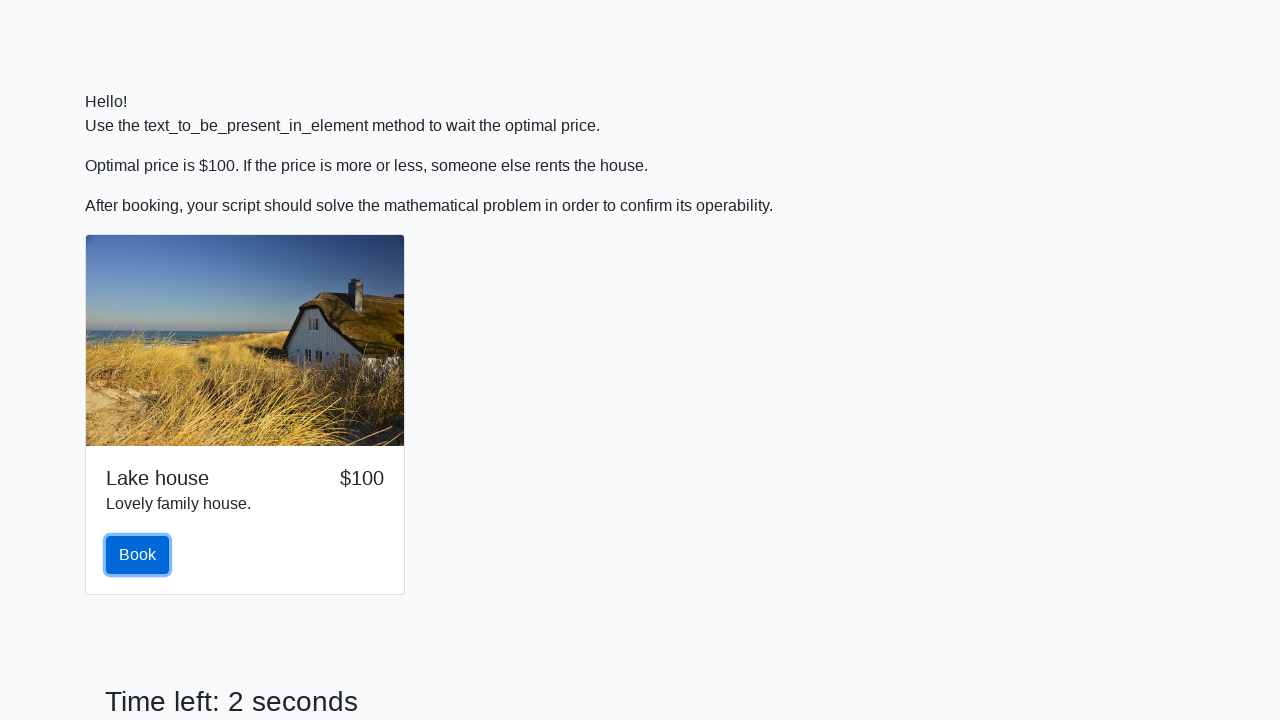

Filled answer field with calculated value: 2.276163152155296 on #answer
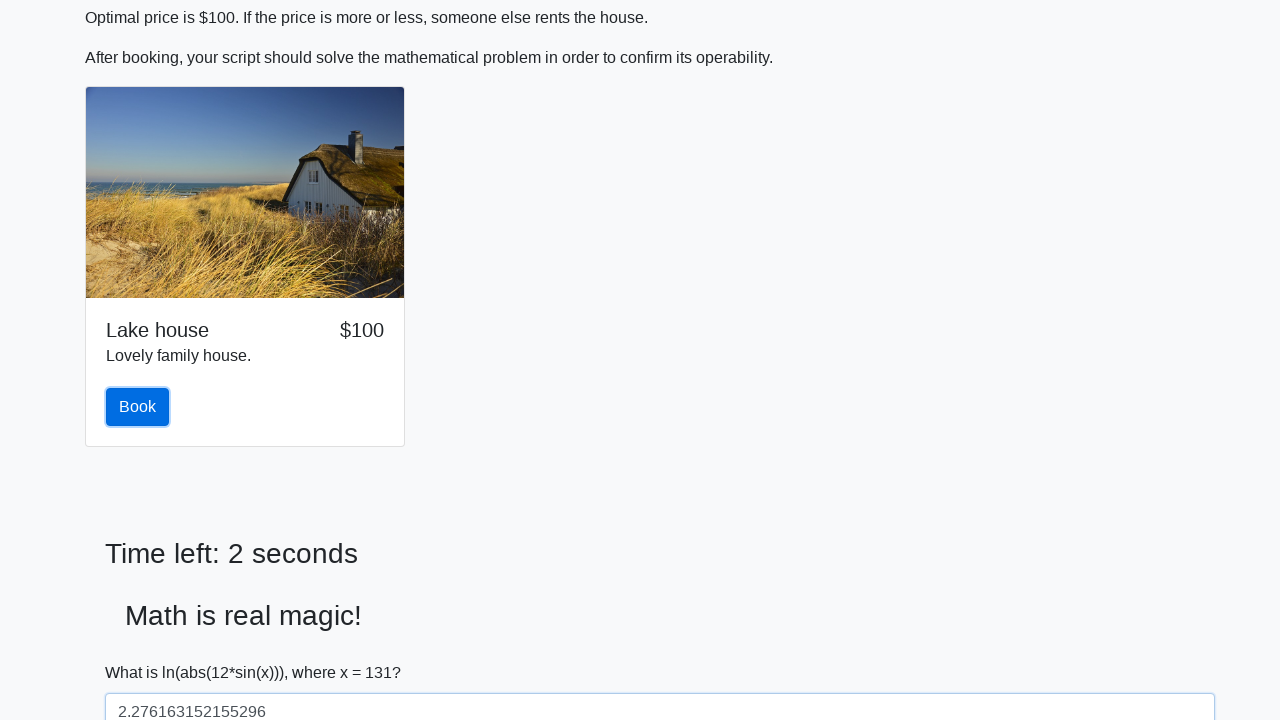

Clicked the solve button to submit answer at (143, 651) on #solve
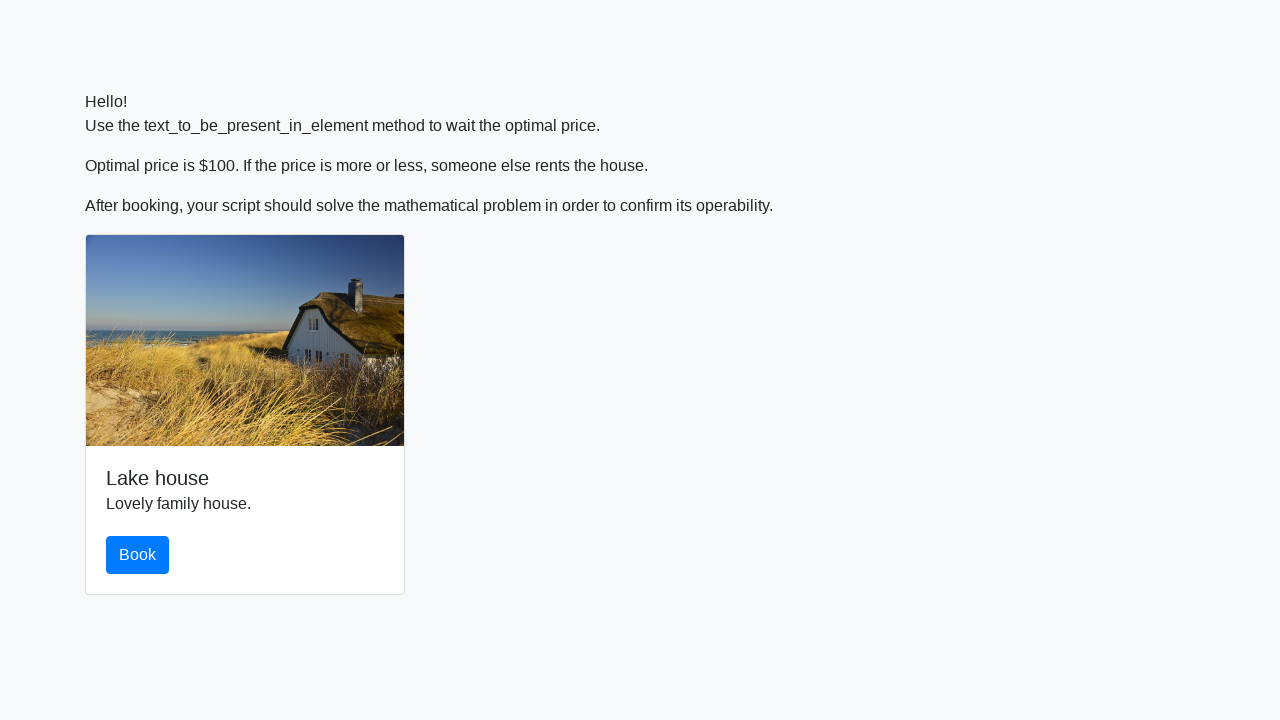

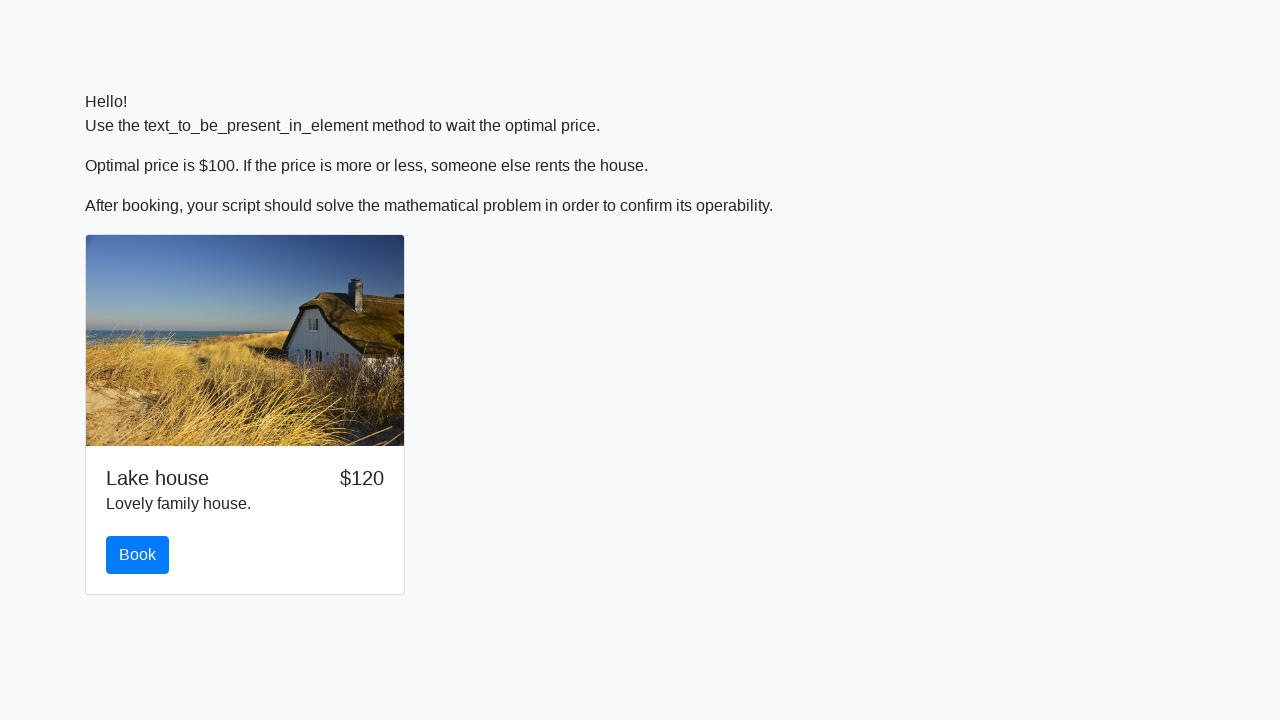